Tests mouse click actions including single click, double click, and right click on different elements

Starting URL: http://sahitest.com/demo/clicks.htm

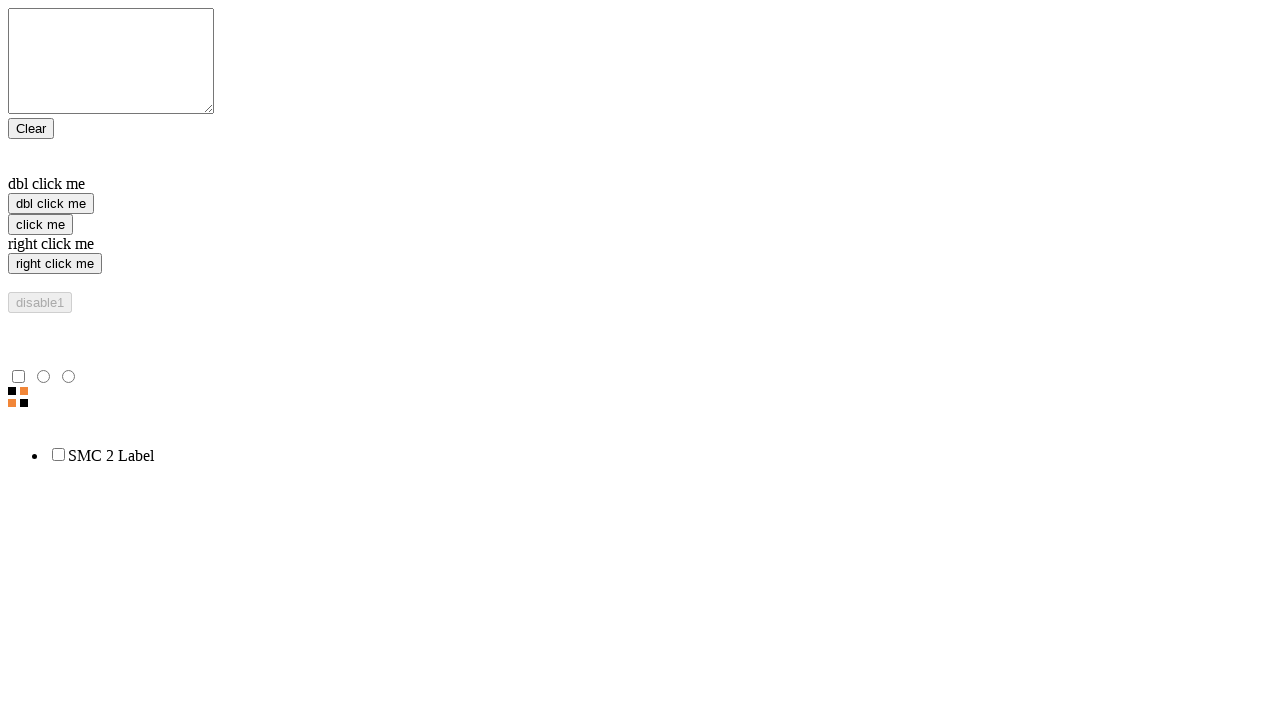

Located single click button element
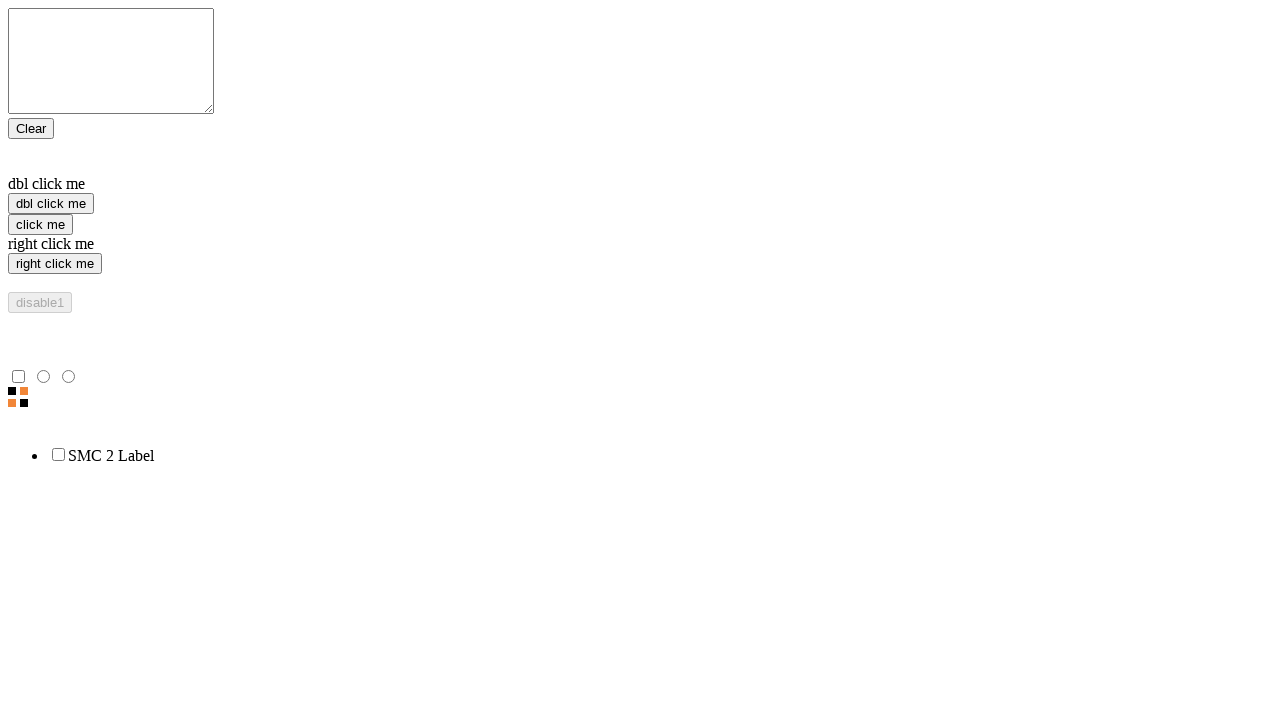

Located double click button element
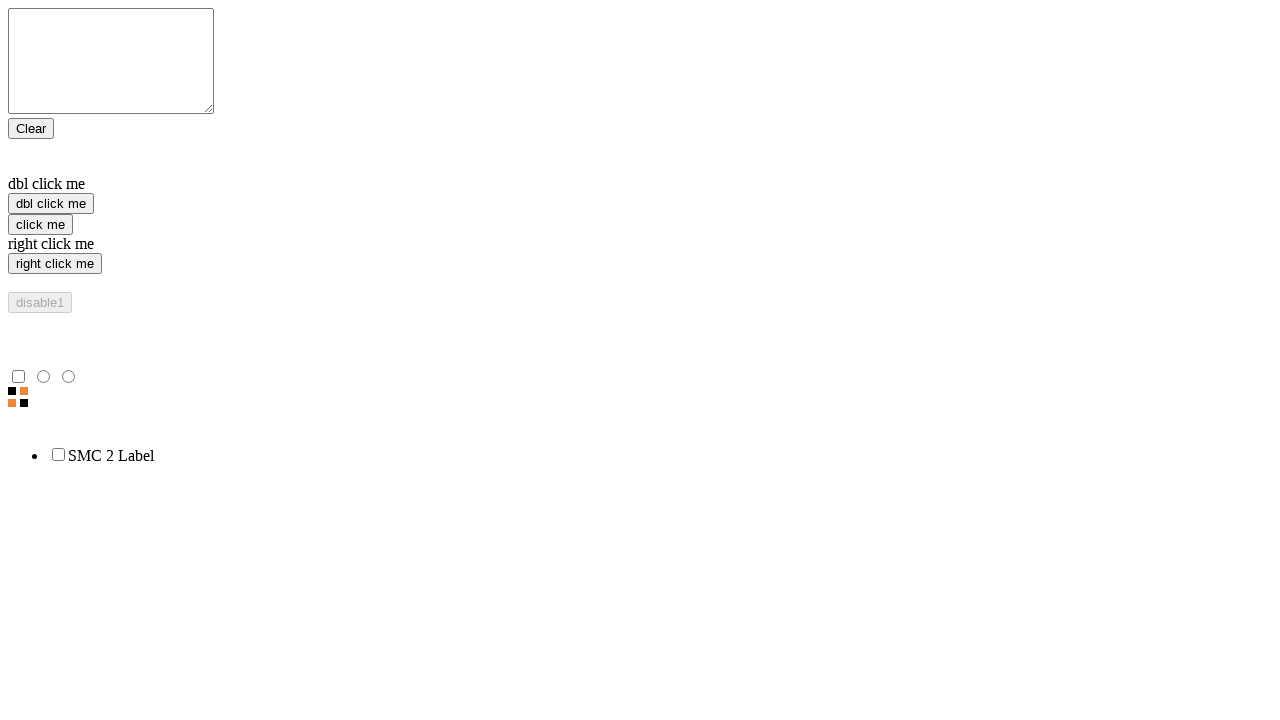

Located right click button element
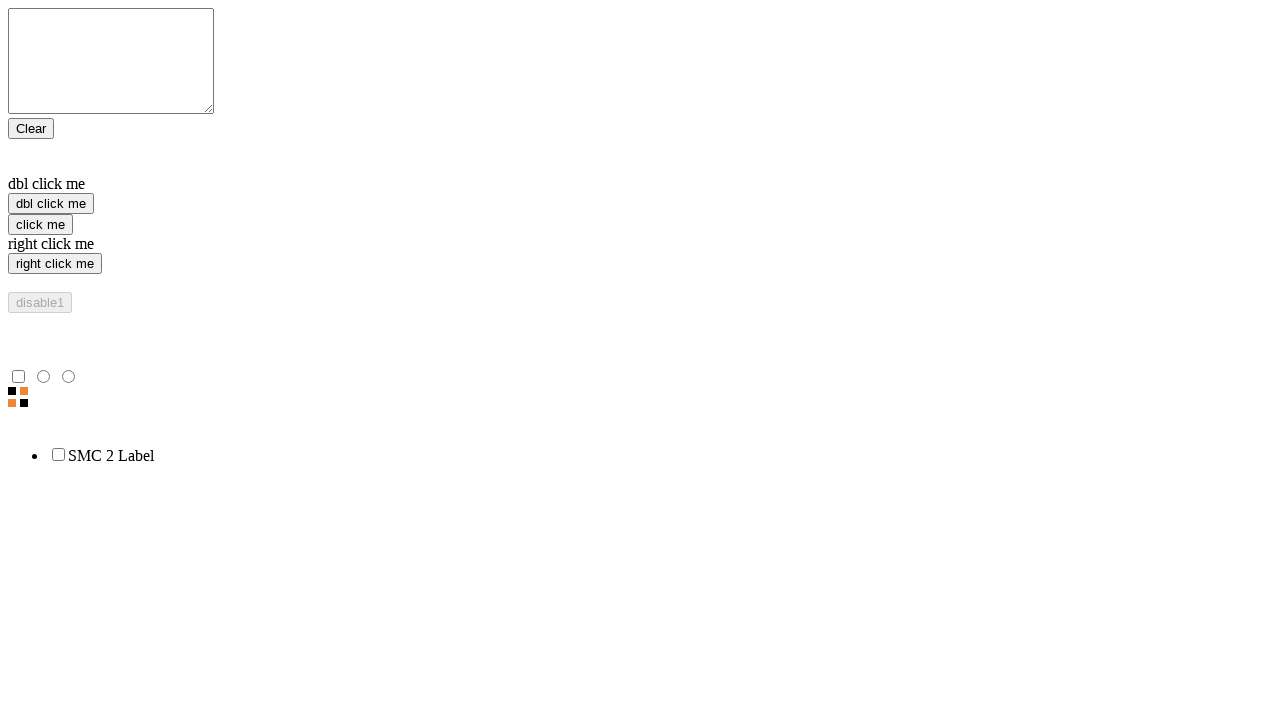

Performed single click on 'click me' button at (40, 224) on xpath=//*[@value='click me']
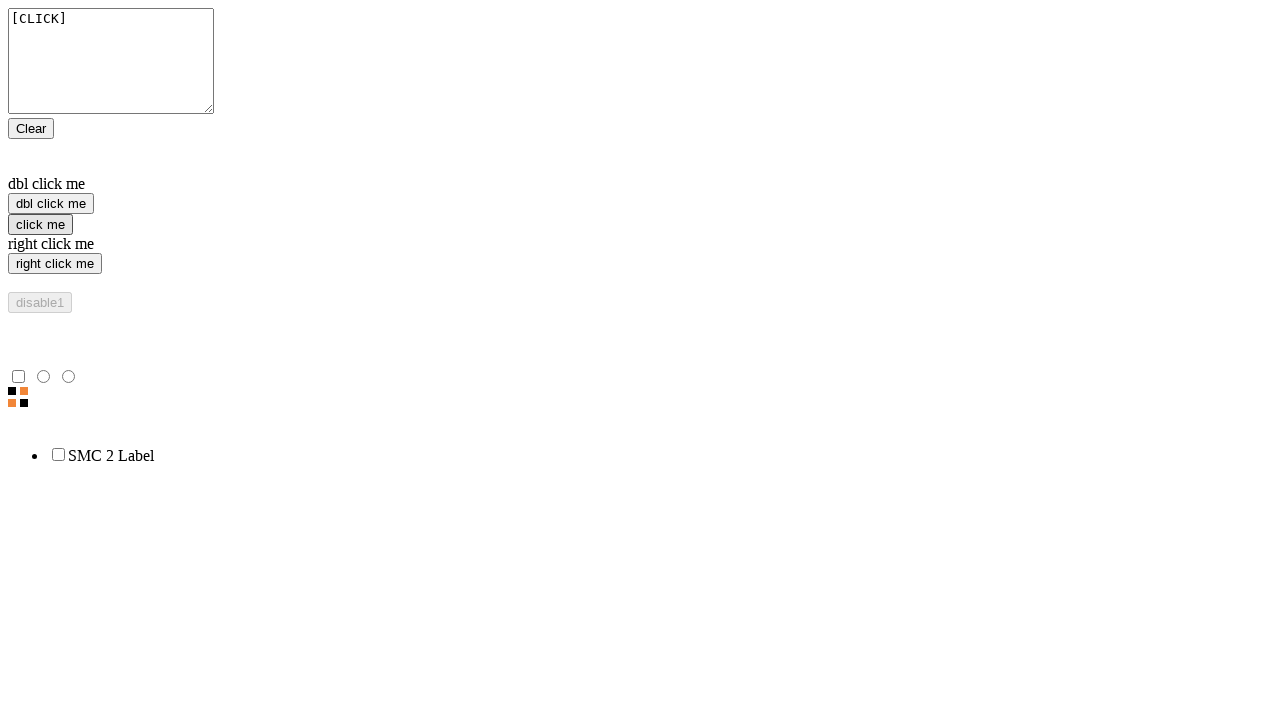

Performed double click on 'dbl click me' button at (51, 204) on xpath=//*[@value='dbl click me']
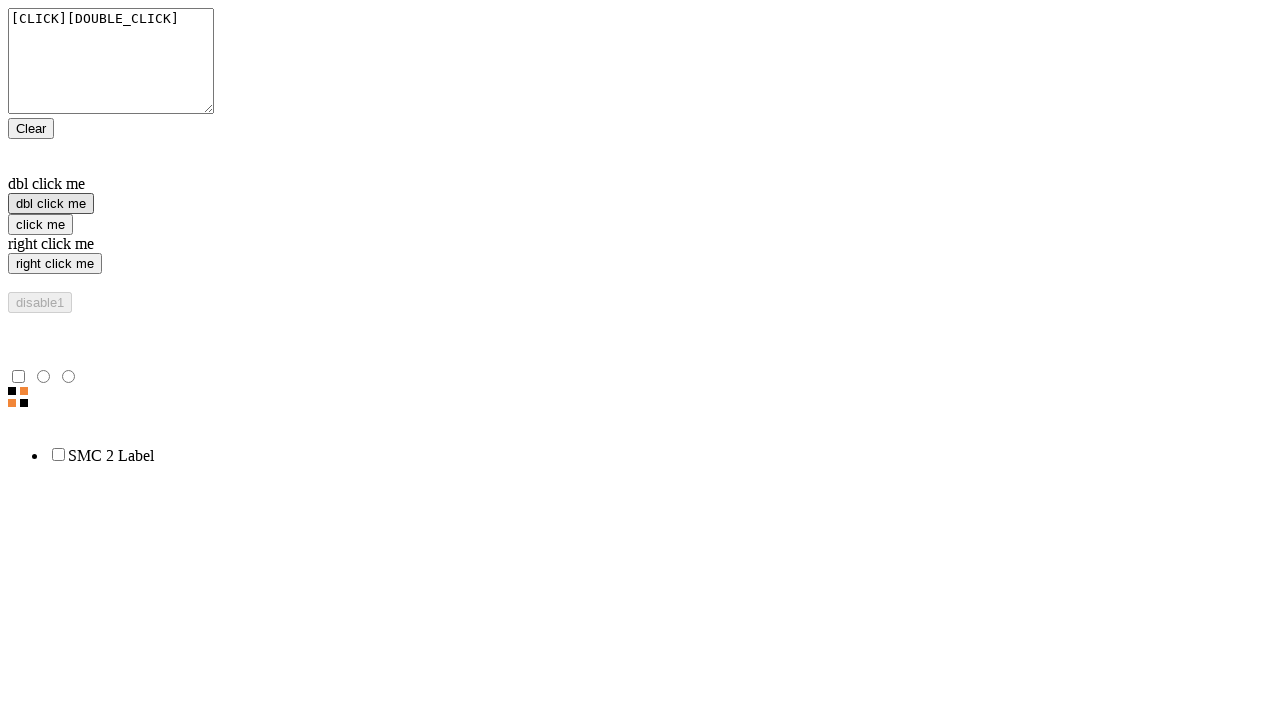

Performed right click on 'right click me' button at (55, 264) on xpath=//*[@value='right click me']
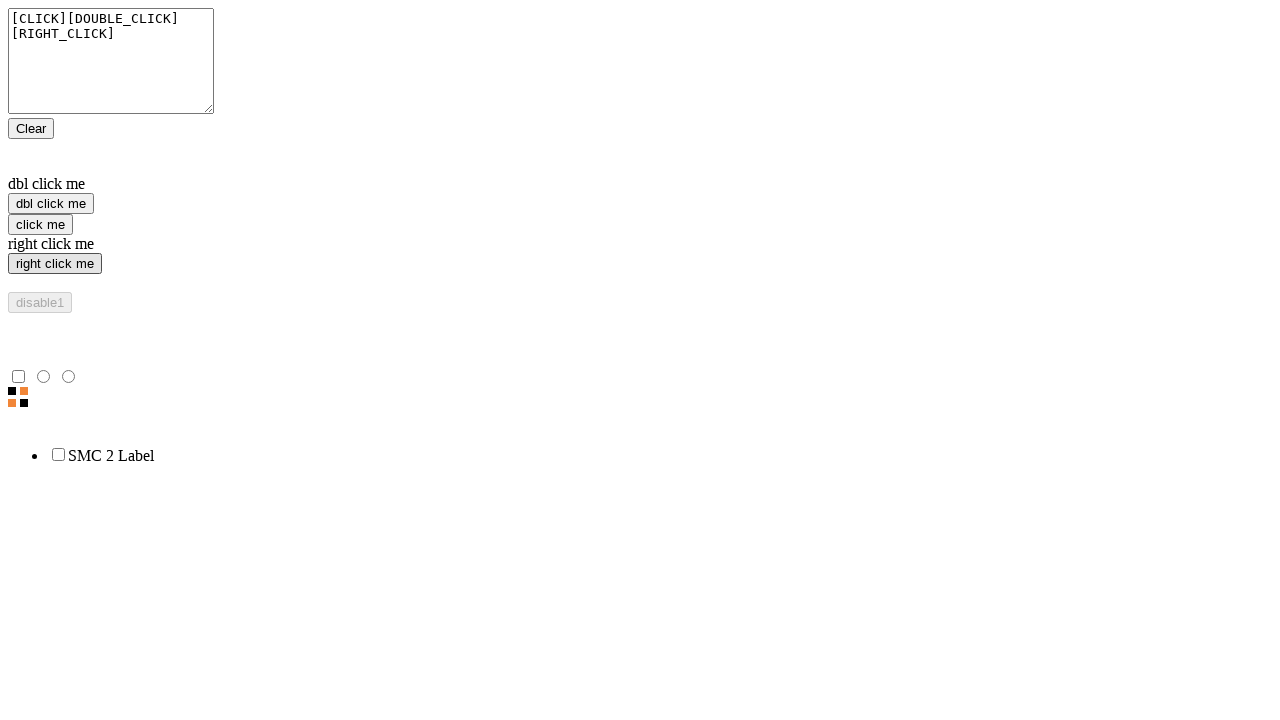

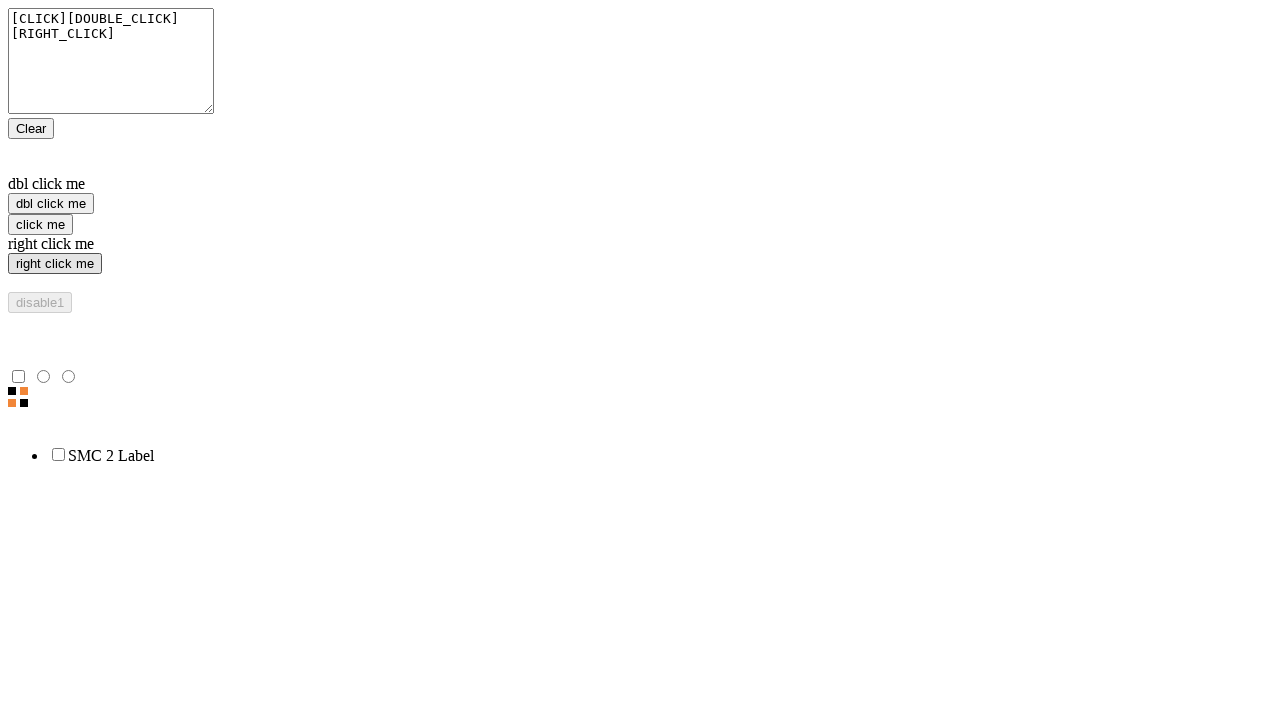